Tests Simple Alert functionality by clicking the Simple Alert button, reading the alert text, and accepting it

Starting URL: https://v1.training-support.net/selenium/javascript-alerts

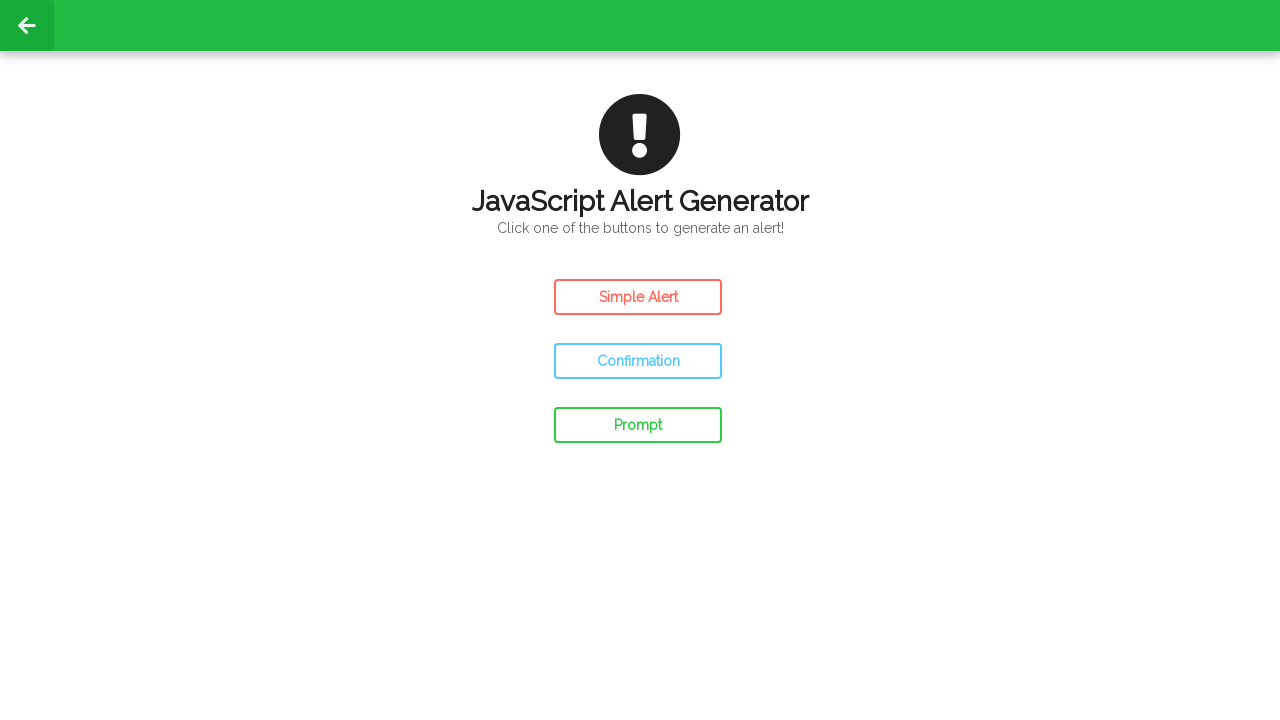

Clicked the Simple Alert button at (638, 297) on #simple
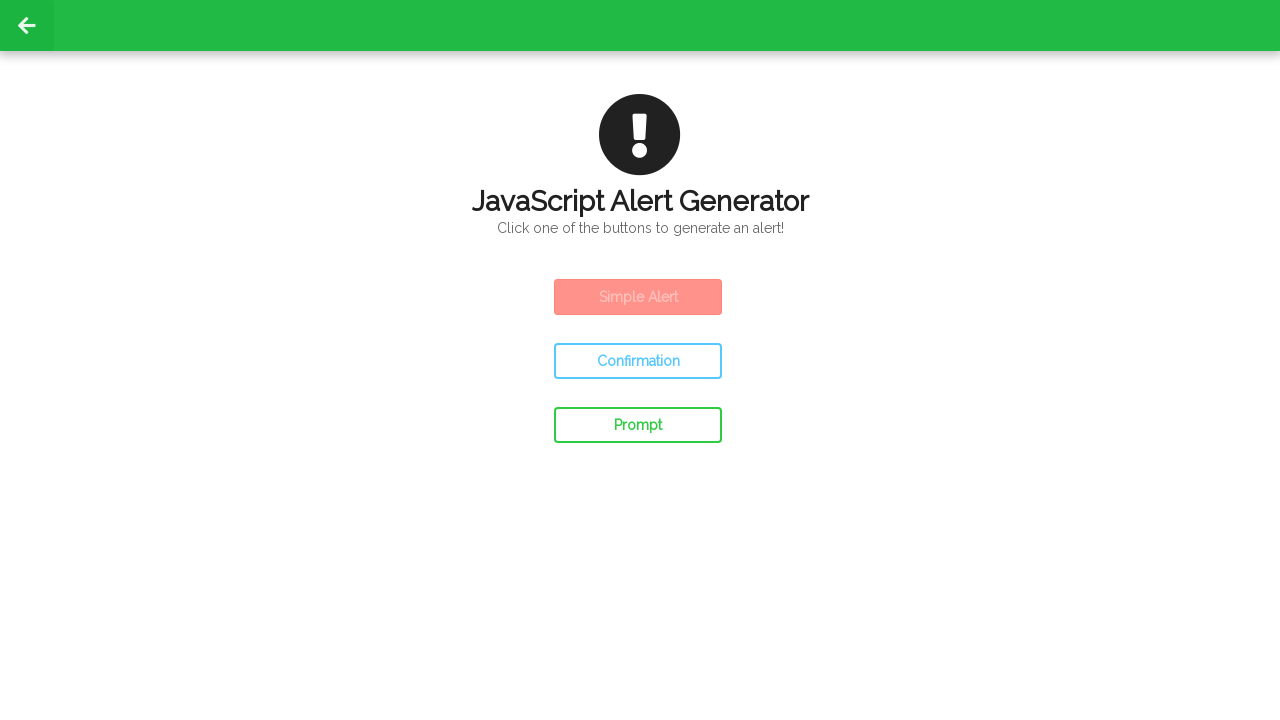

Set up dialog handler to accept alerts
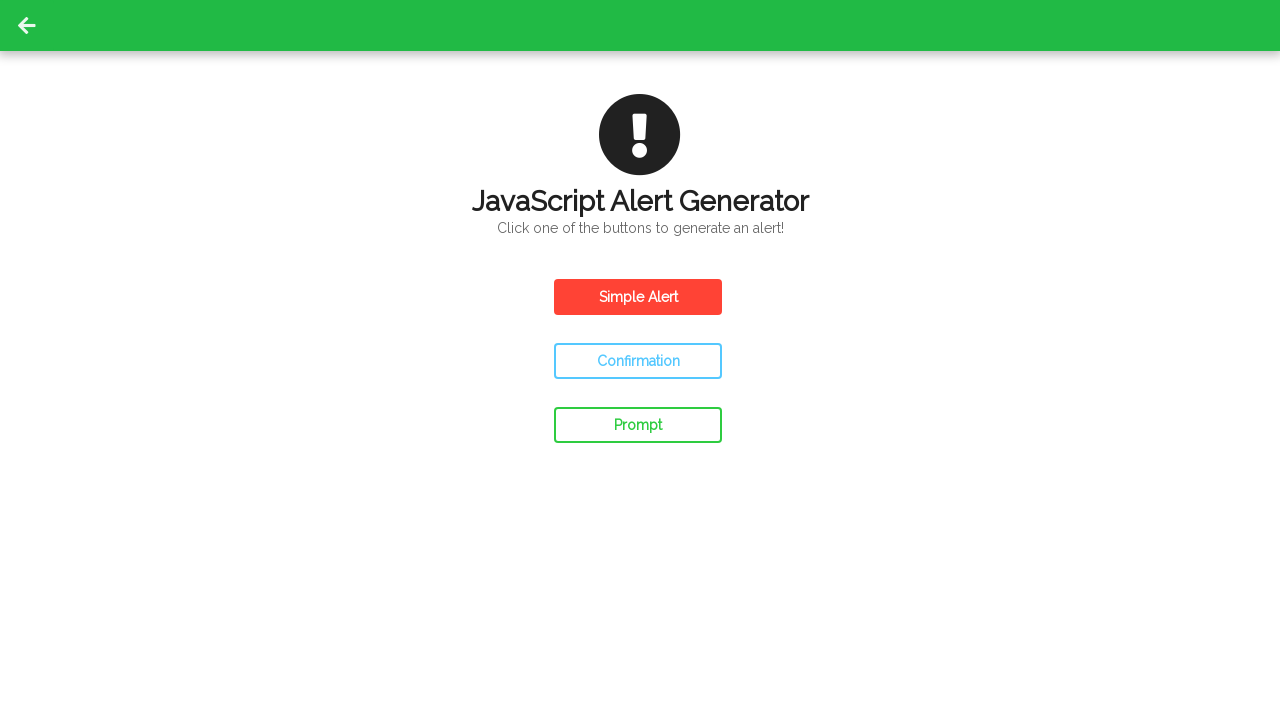

Waited for alert to be processed
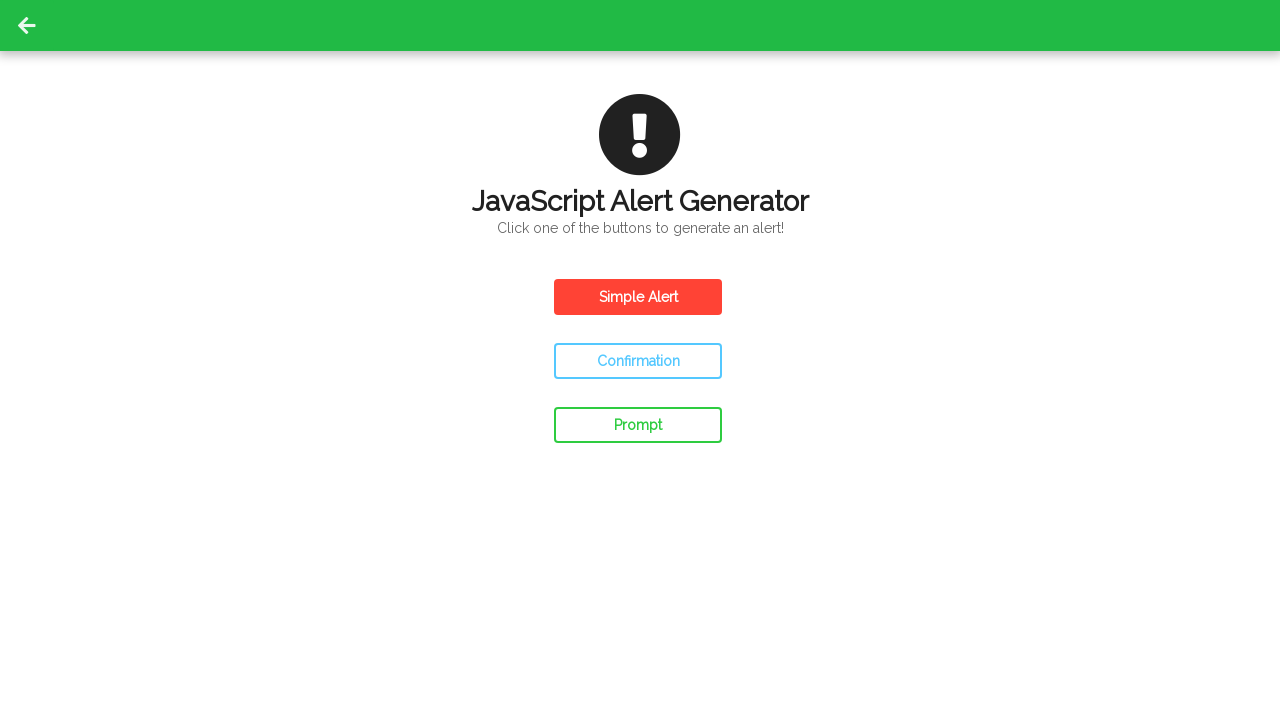

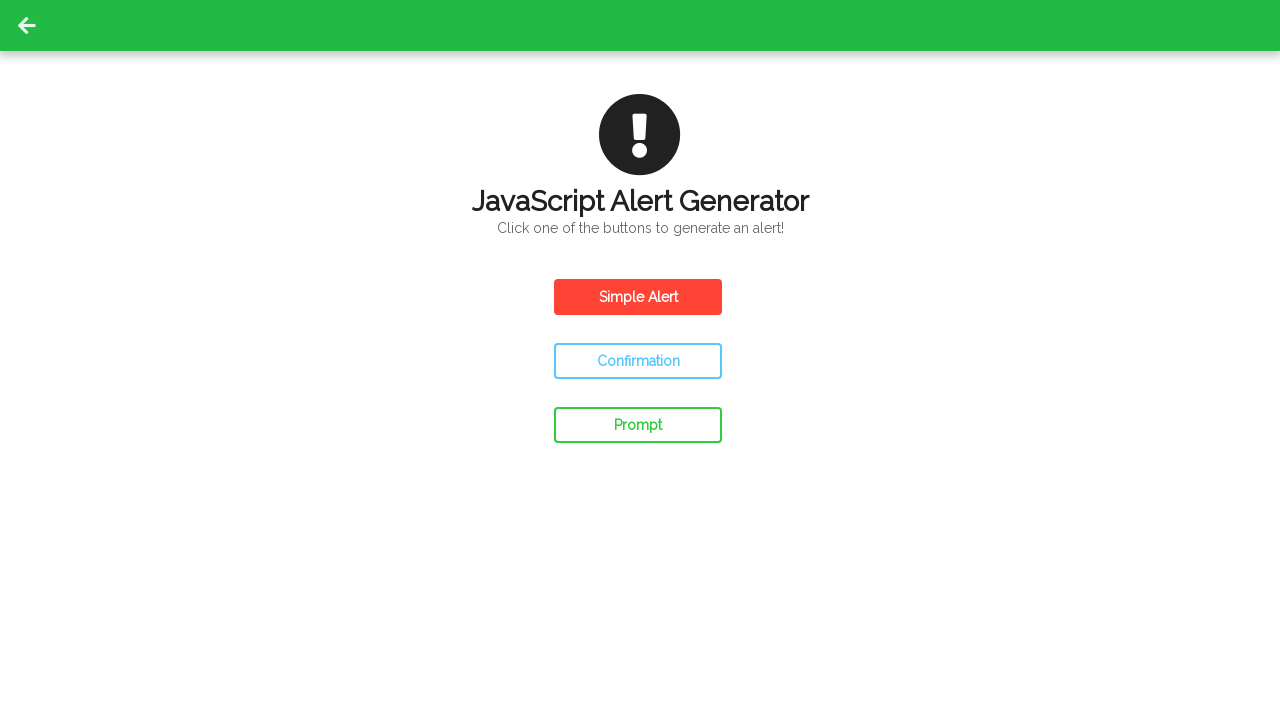